Navigates to Rediff Mail signup page and takes a screenshot of the registration form

Starting URL: https://is.rediff.com/signup/register

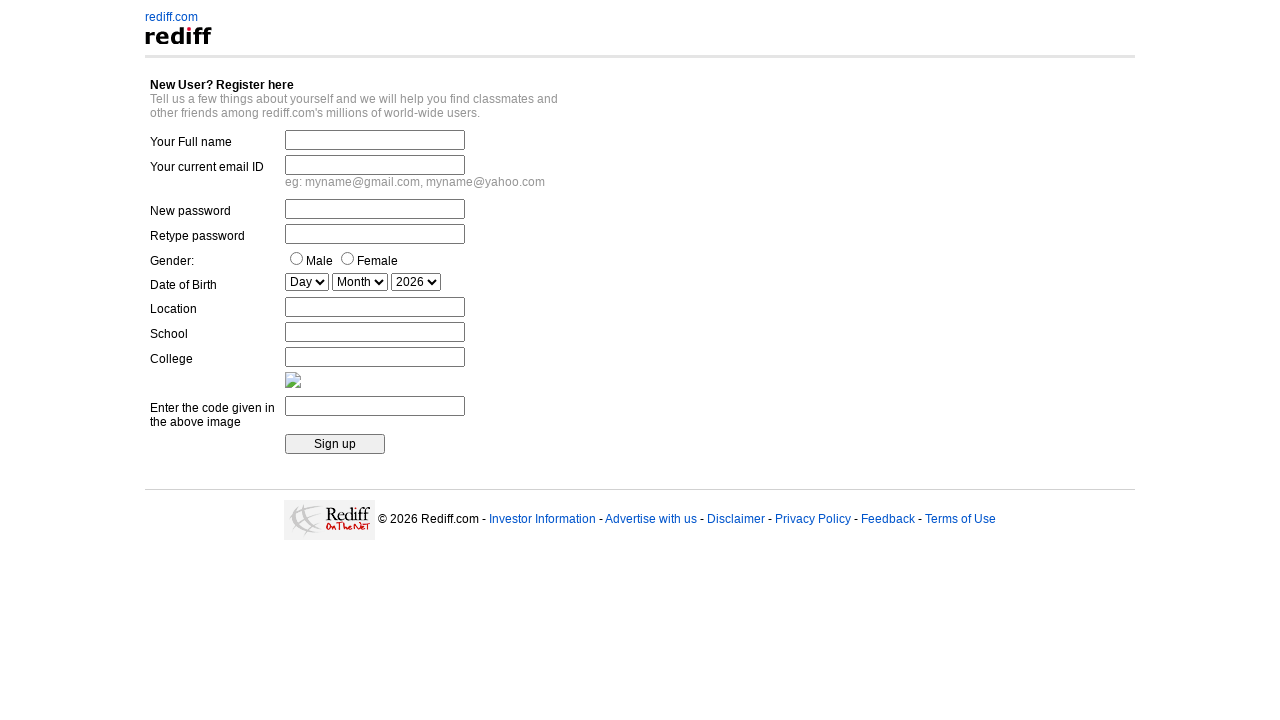

Waited for Rediff Mail signup page to fully load (networkidle)
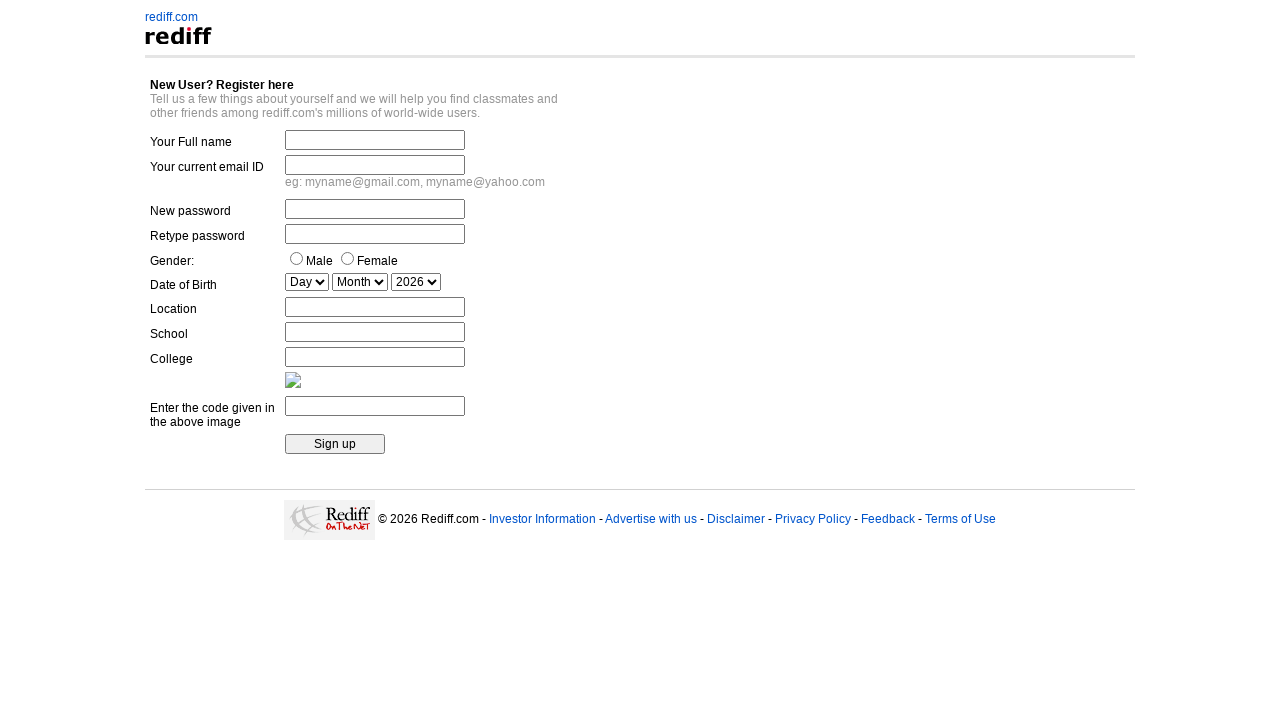

Captured screenshot of Rediff Mail registration form
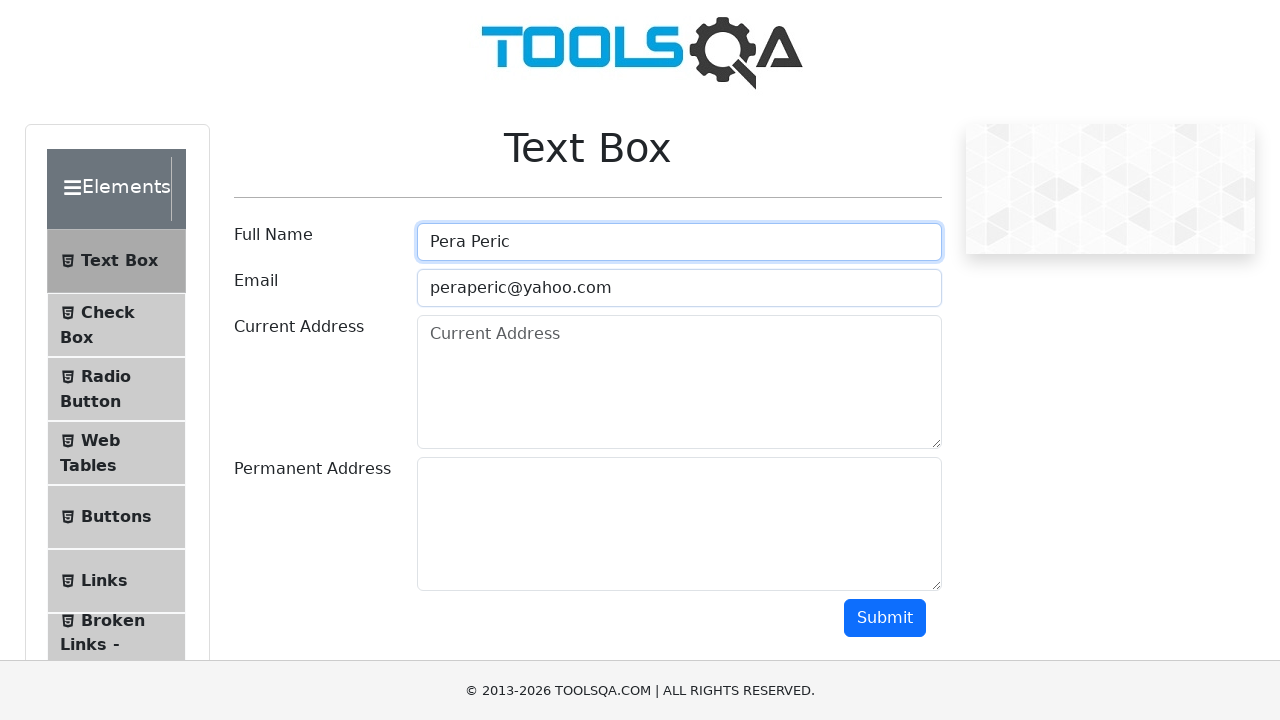

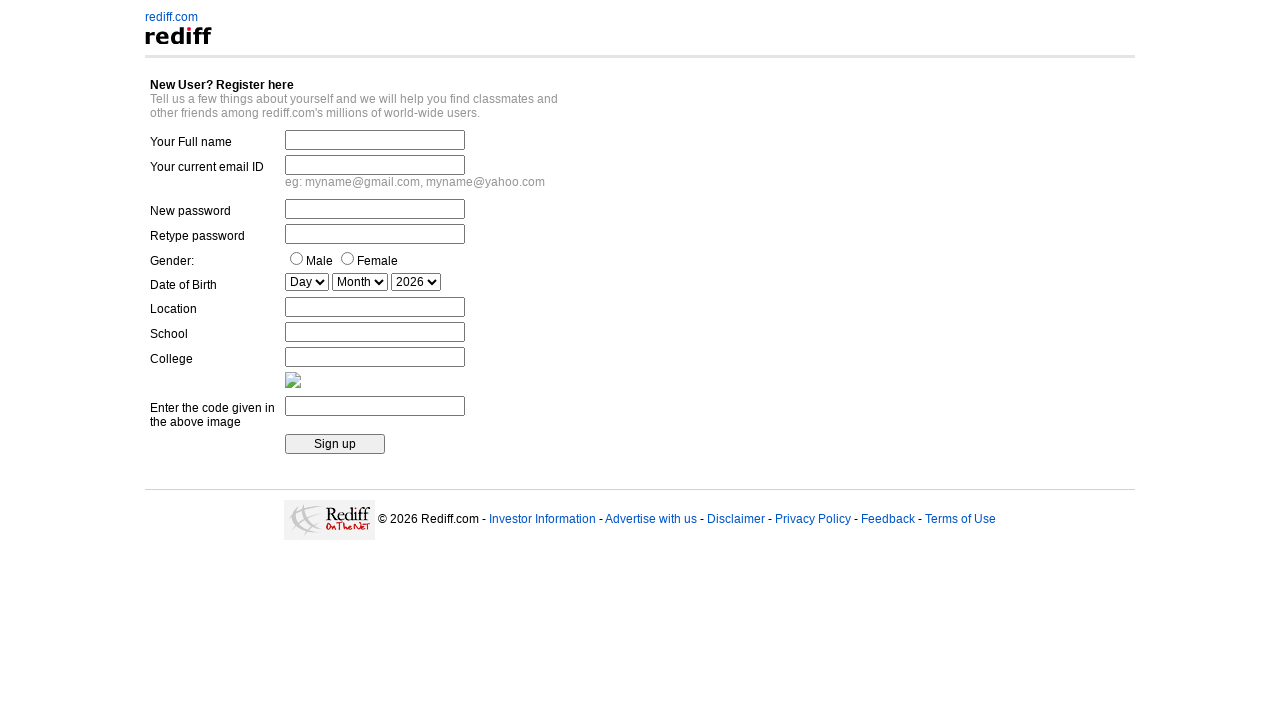